Navigates to Chaldal.com (a grocery delivery website) and maximizes the browser window, then waits for the page to fully load.

Starting URL: https://chaldal.com/

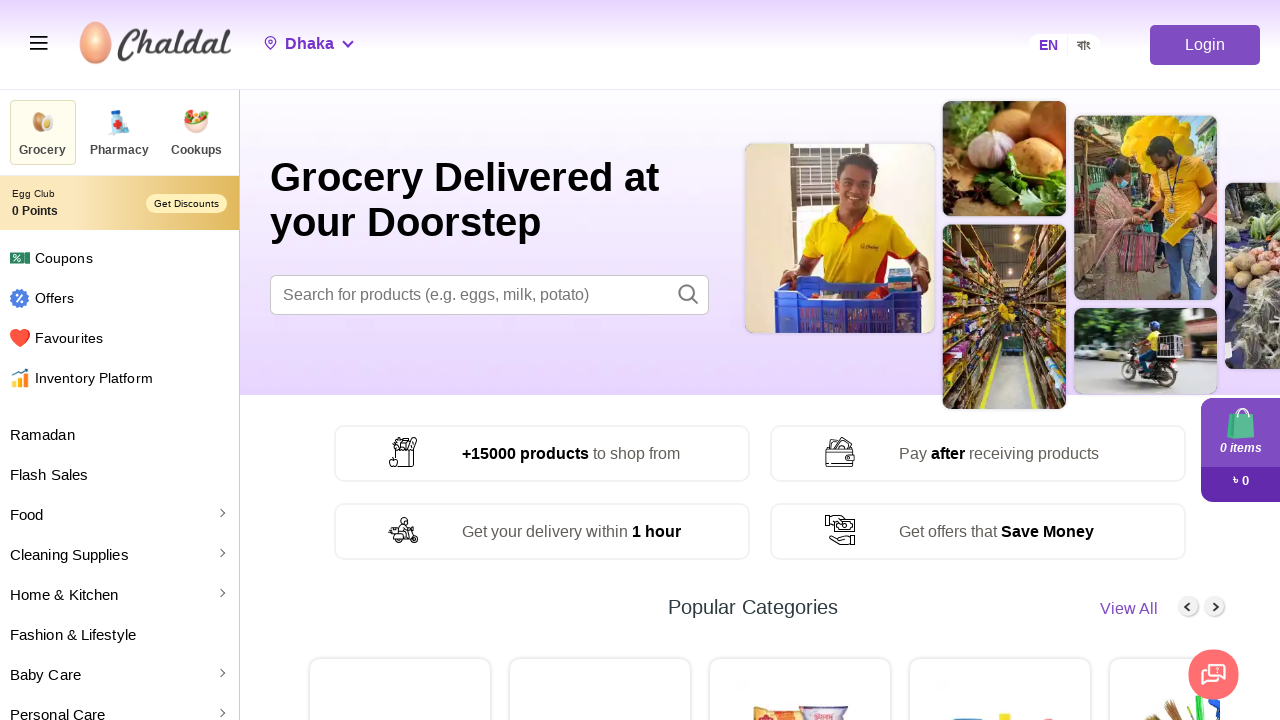

Set viewport size to 1920x1080 to maximize browser window
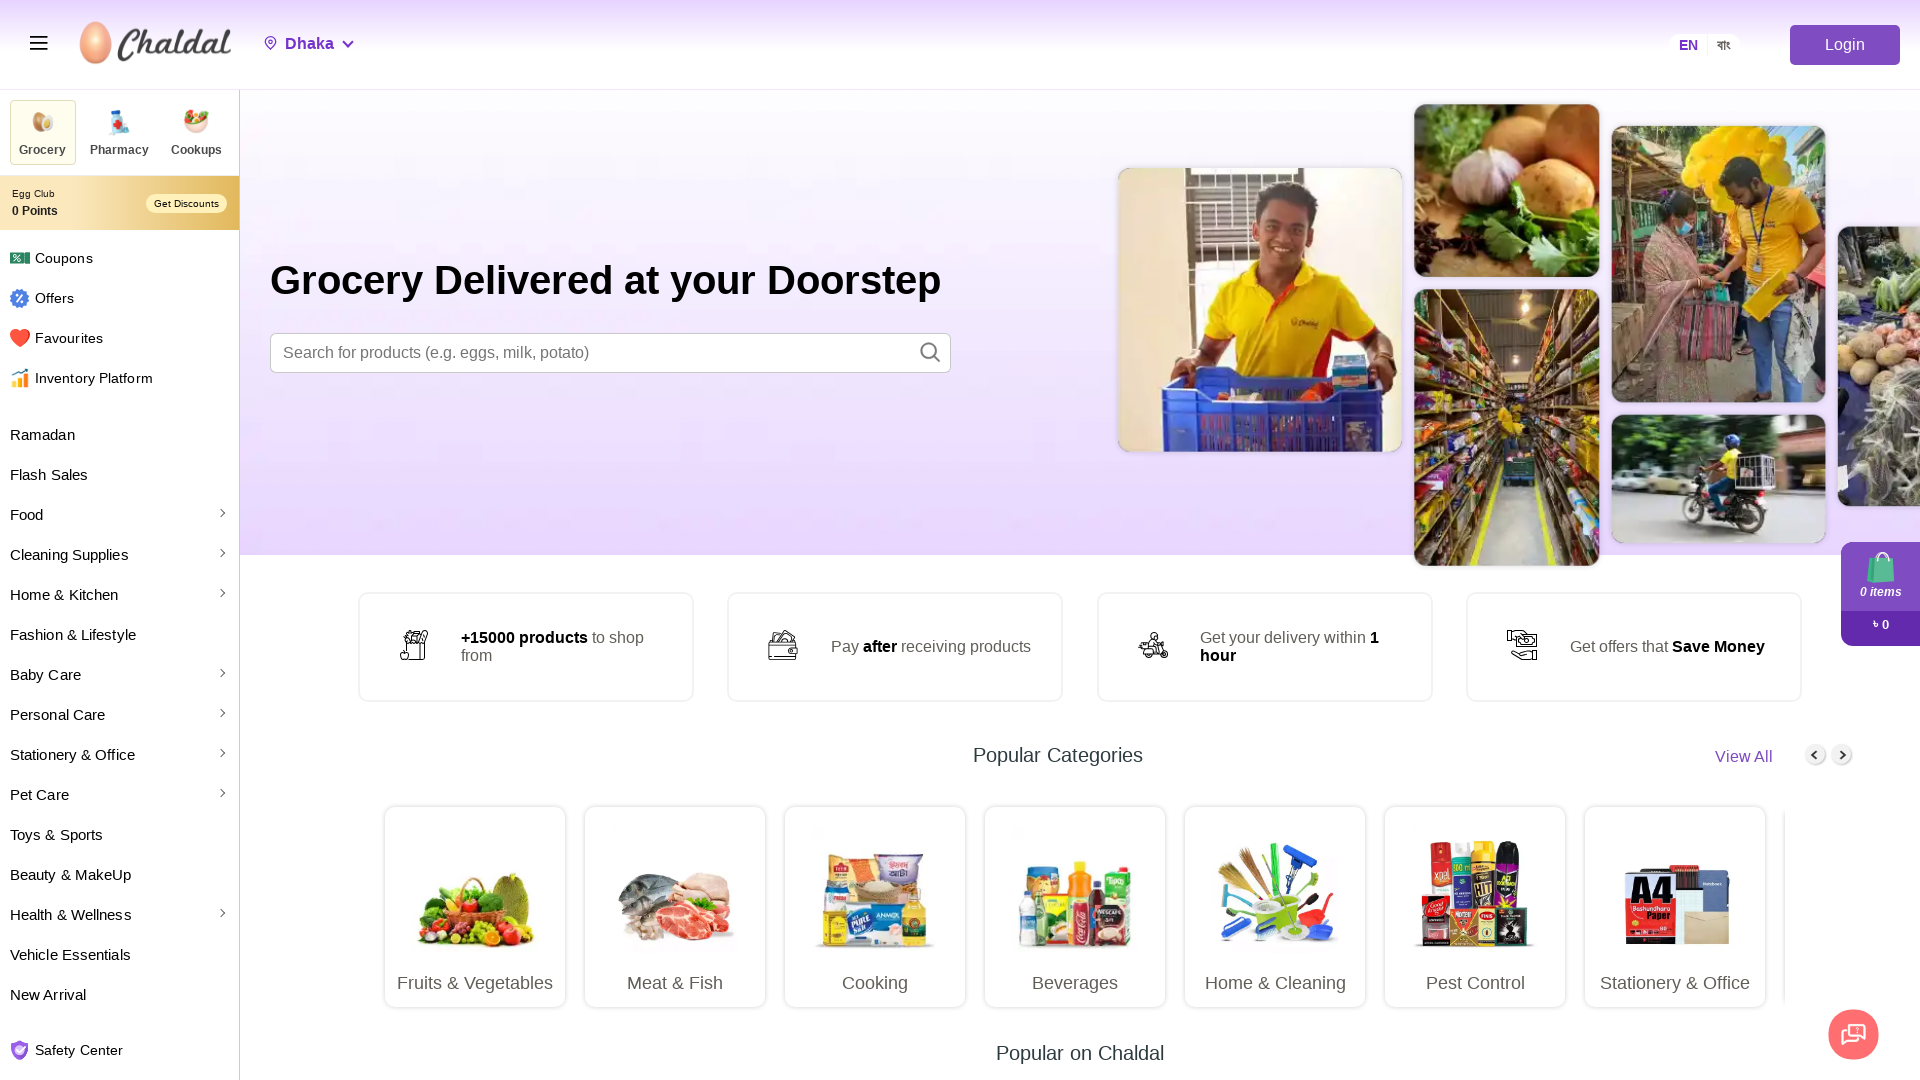

Waited for page to fully load (networkidle state)
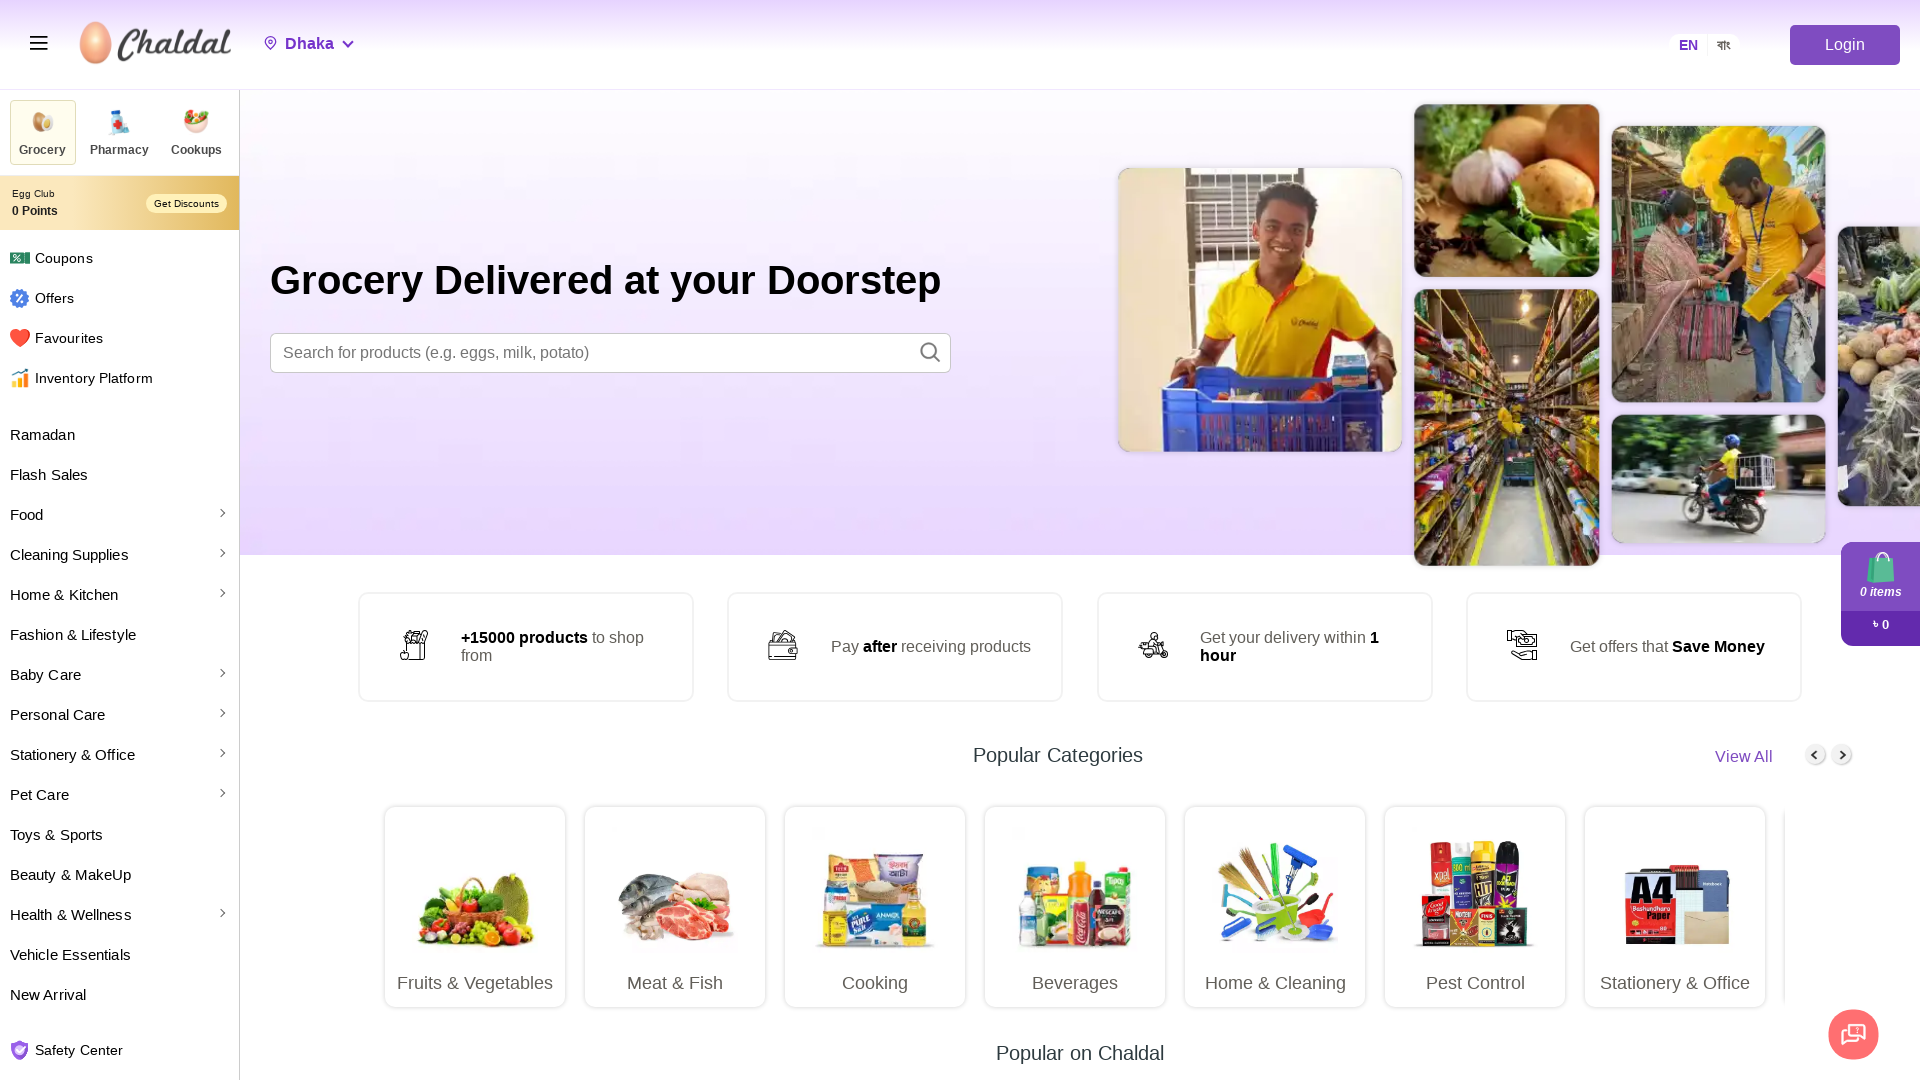

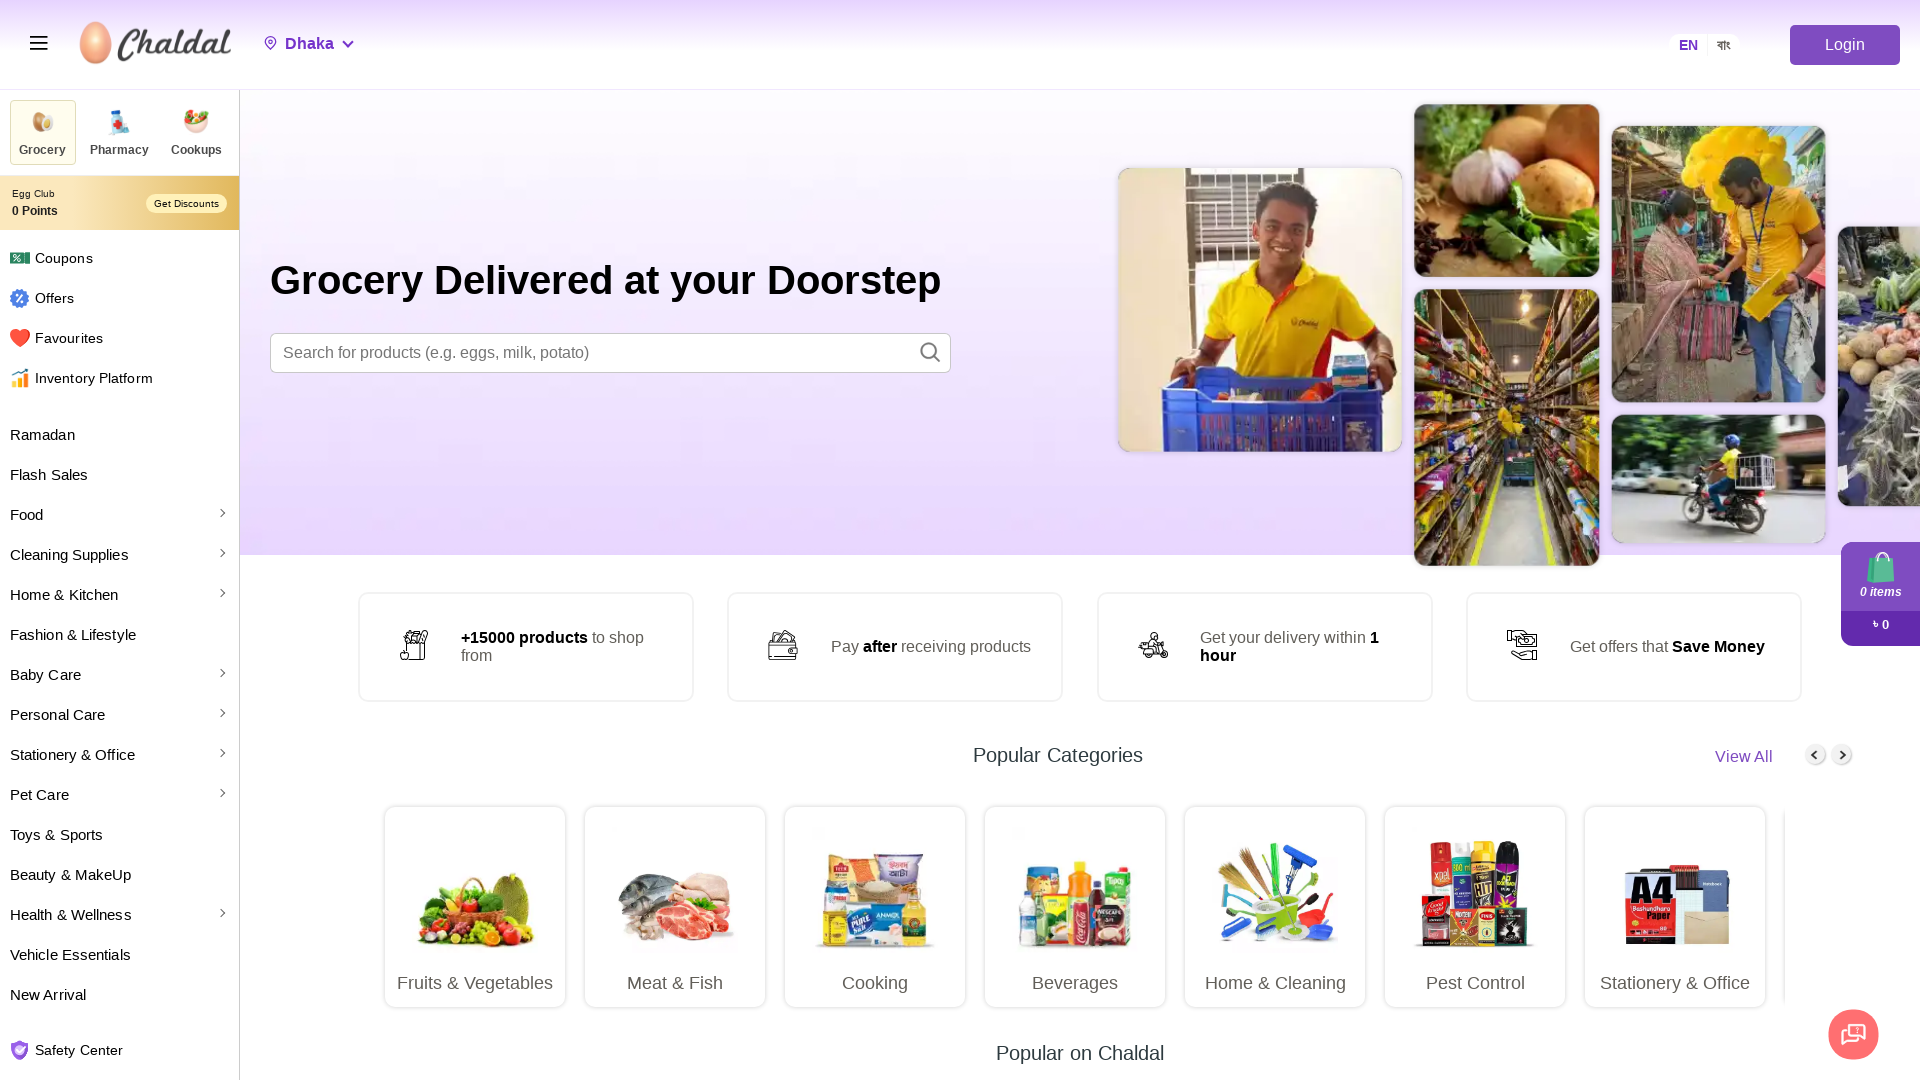